Tests JavaScript confirm alert handling by clicking a confirm button, retrieving the alert text, and accepting the alert dialog.

Starting URL: https://rahulshettyacademy.com/AutomationPractice/

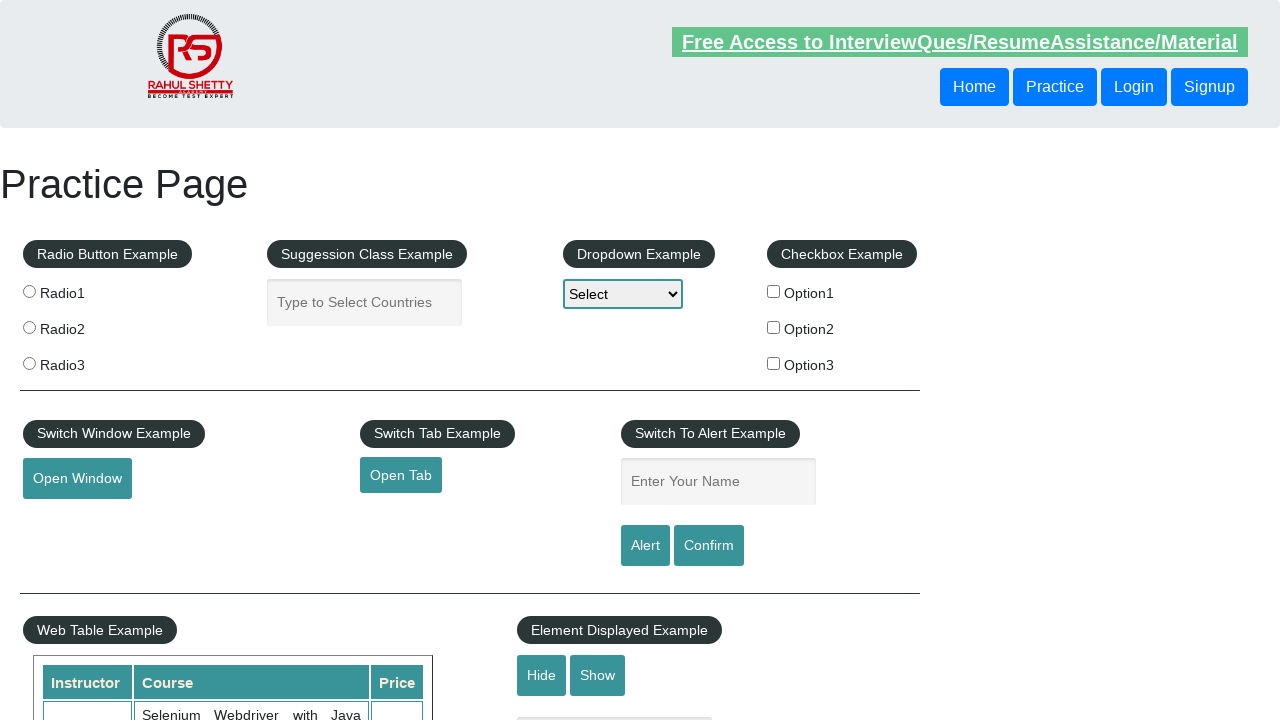

Clicked confirm button to trigger alert at (709, 546) on input#confirmbtn
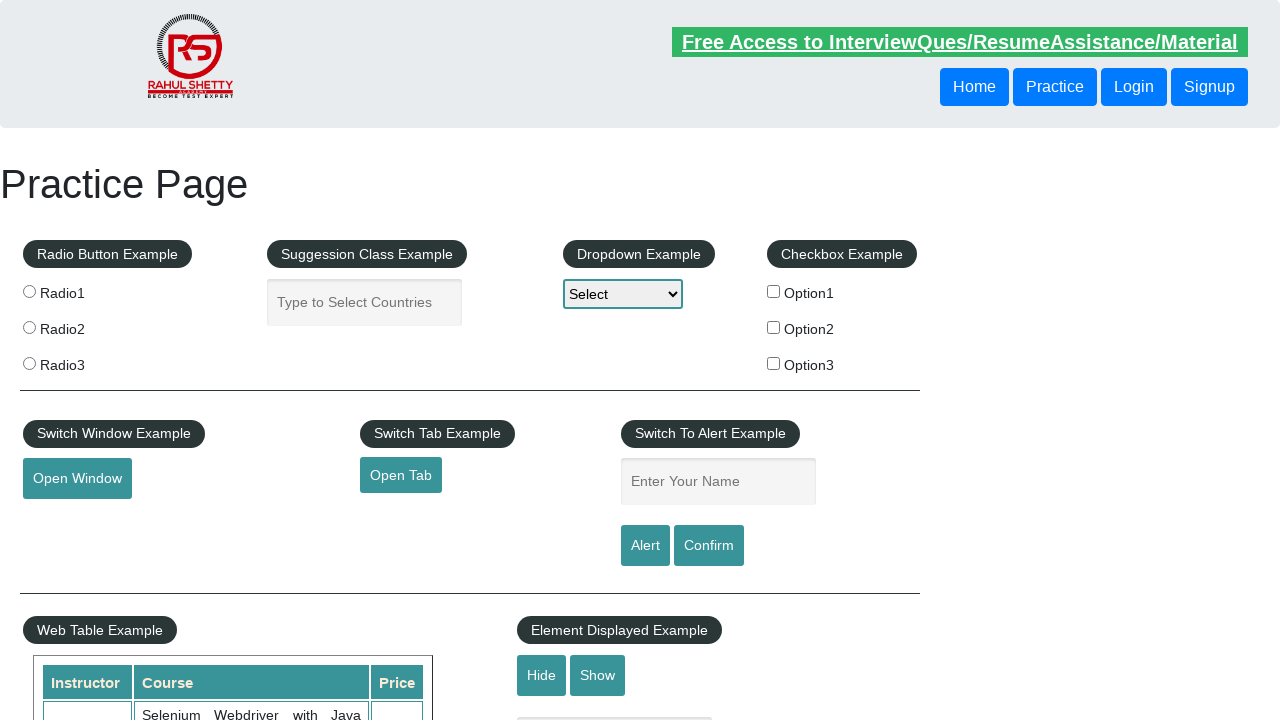

Set up dialog event handler to accept alerts
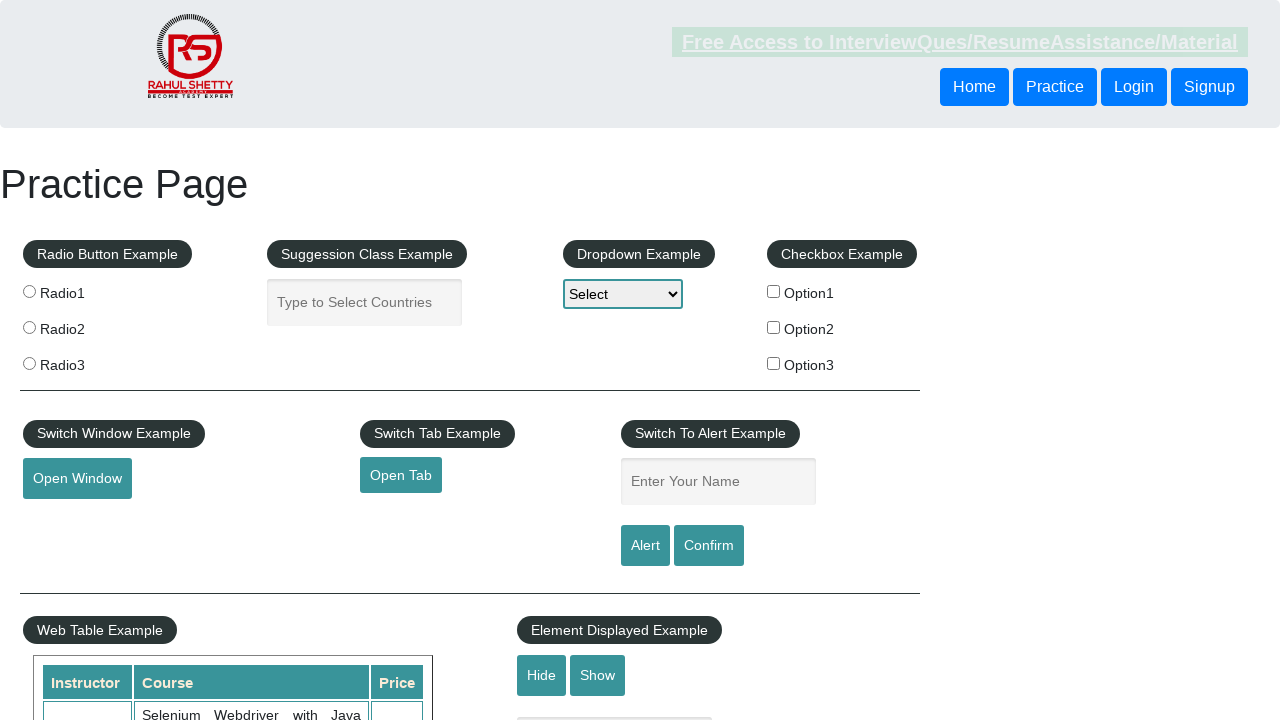

Clicked confirm button again to trigger dialog with handler active at (709, 546) on input#confirmbtn
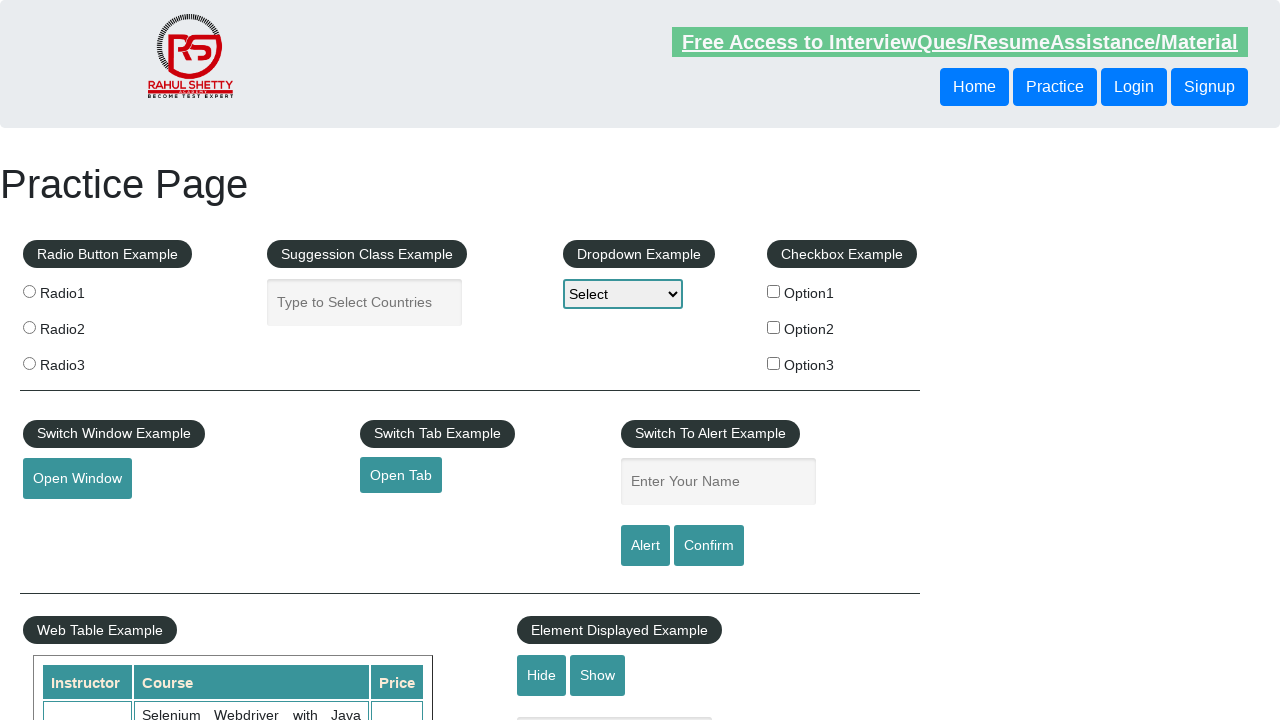

Waited for dialog handling to complete
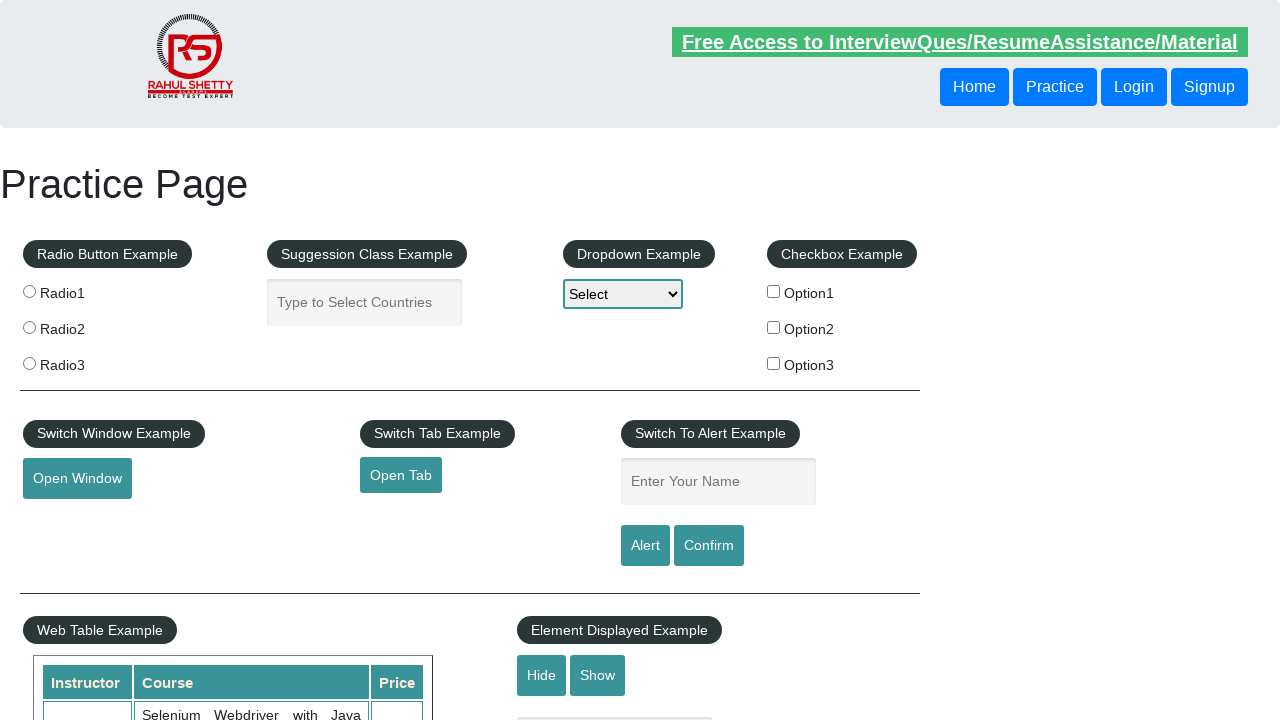

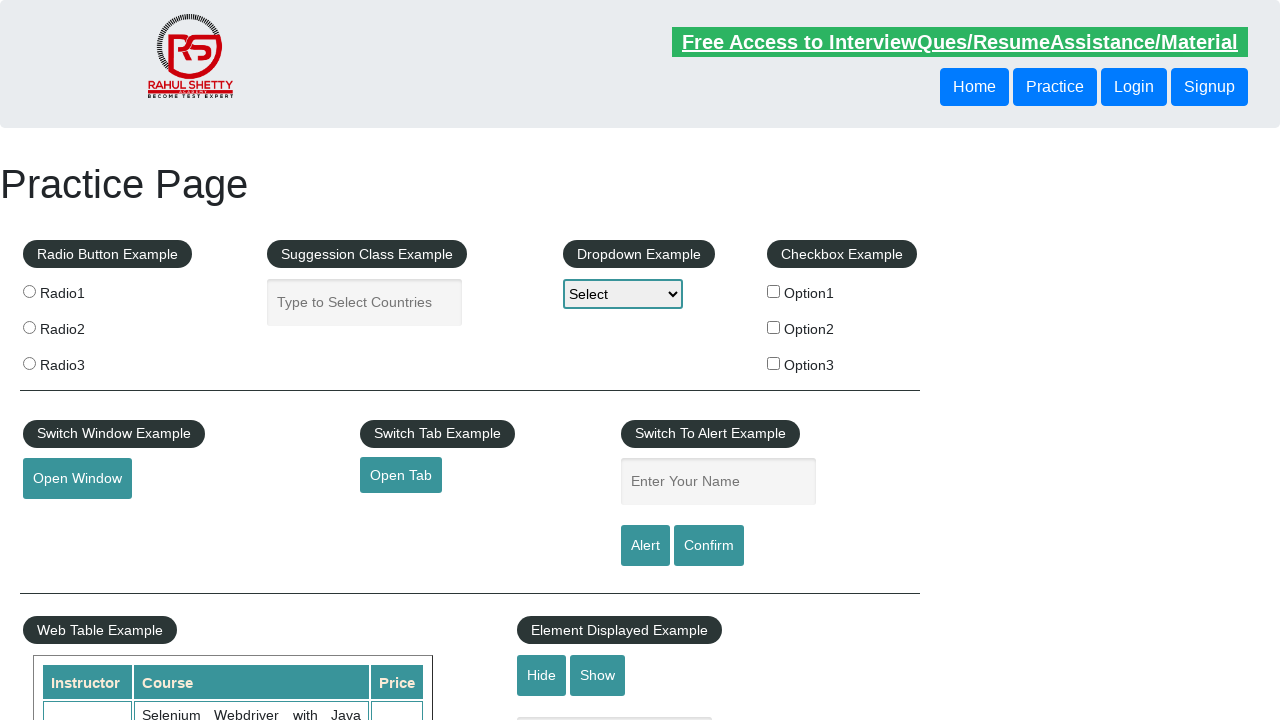